Tests text comparison tool by entering text in the first field and using keyboard shortcuts to copy and paste it to the second field

Starting URL: https://text-compare.com/

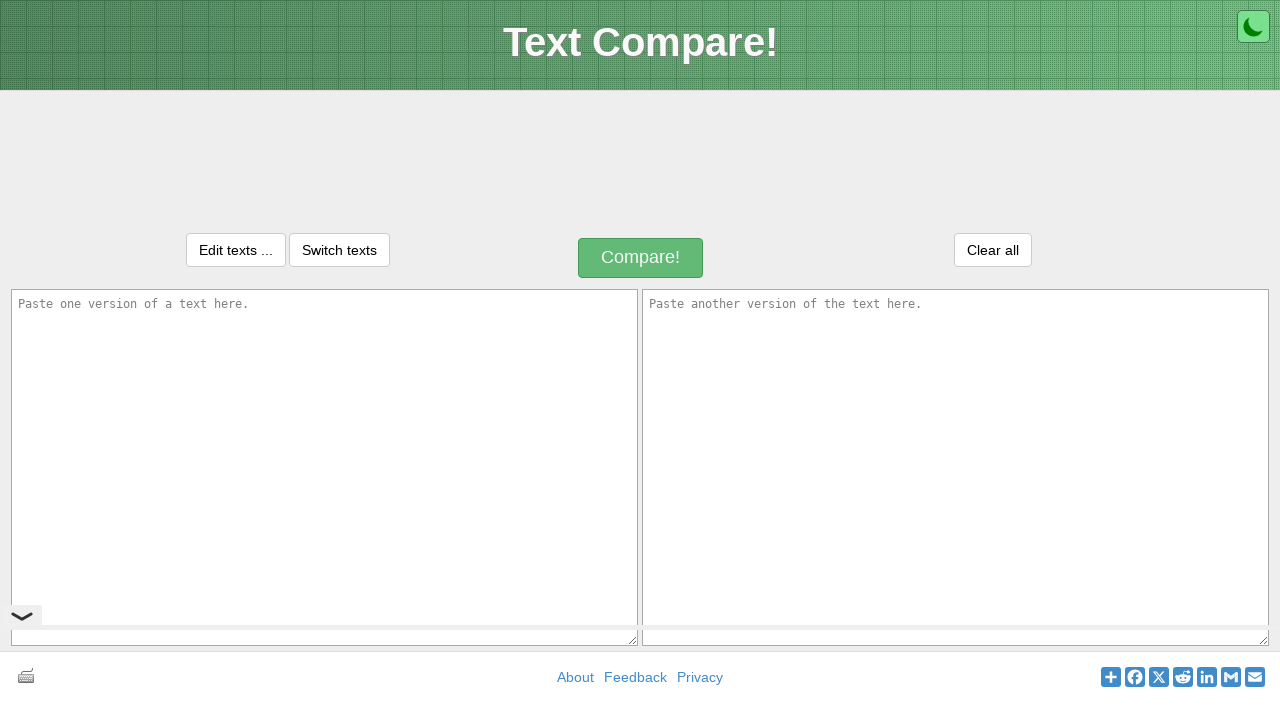

Filled first textarea with 'welcome to india' on textarea[name='text1']
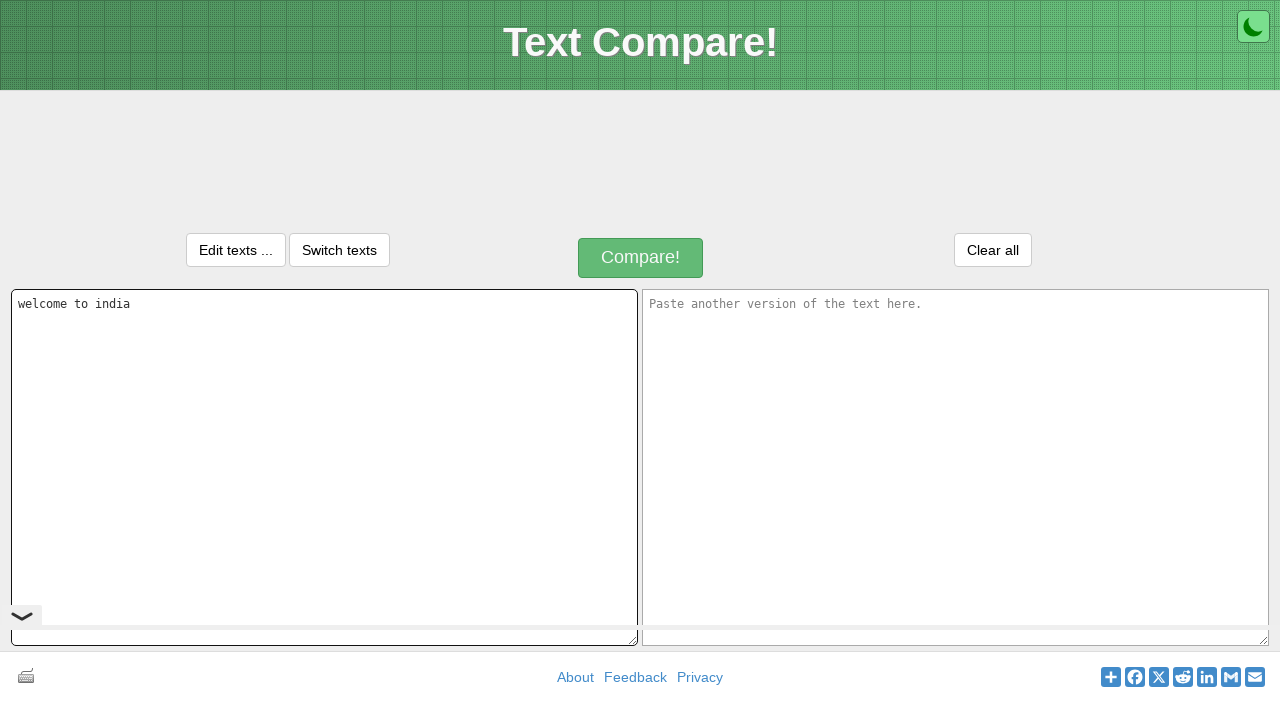

Selected all text in first textarea using Ctrl+A
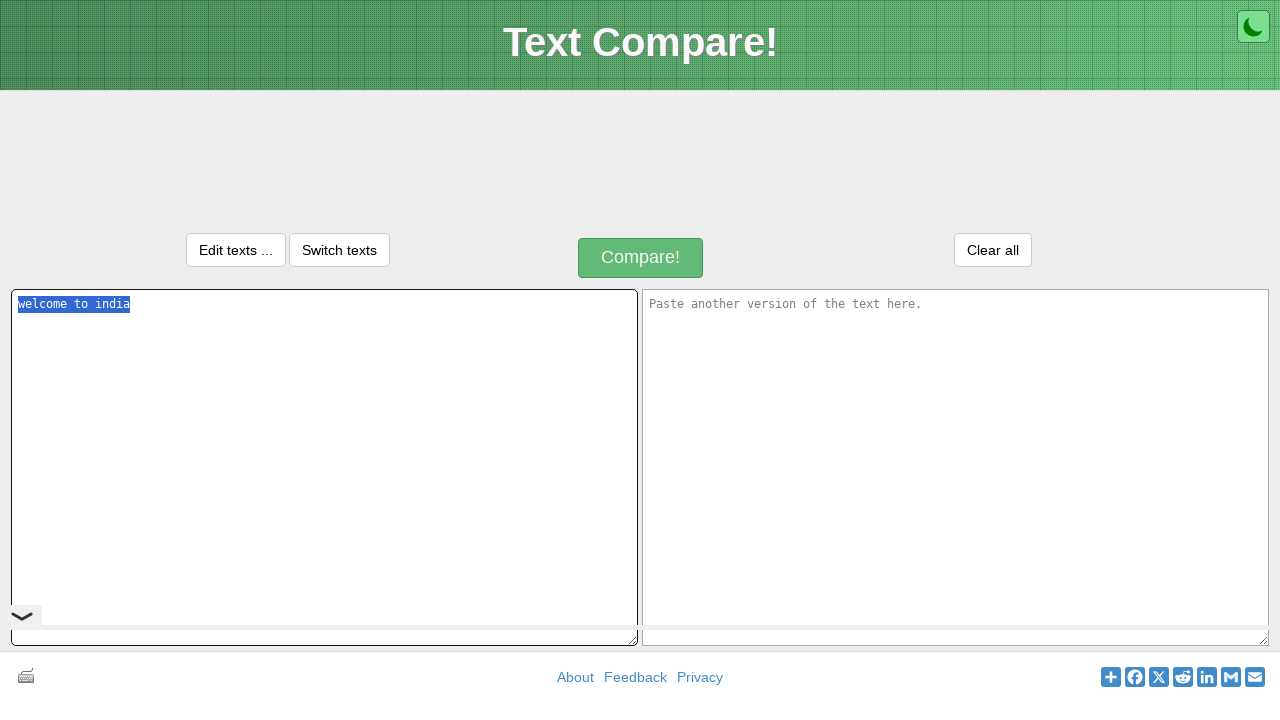

Copied text from first textarea using Ctrl+C
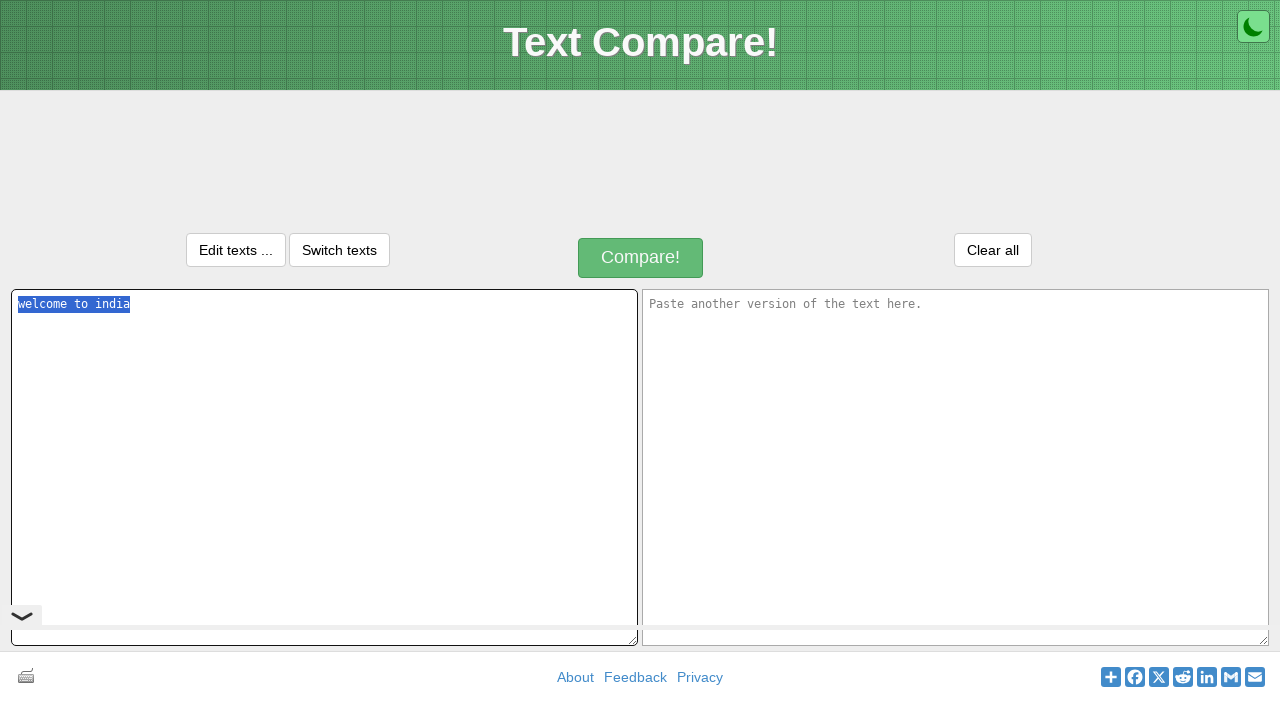

Tabbed to second textarea field
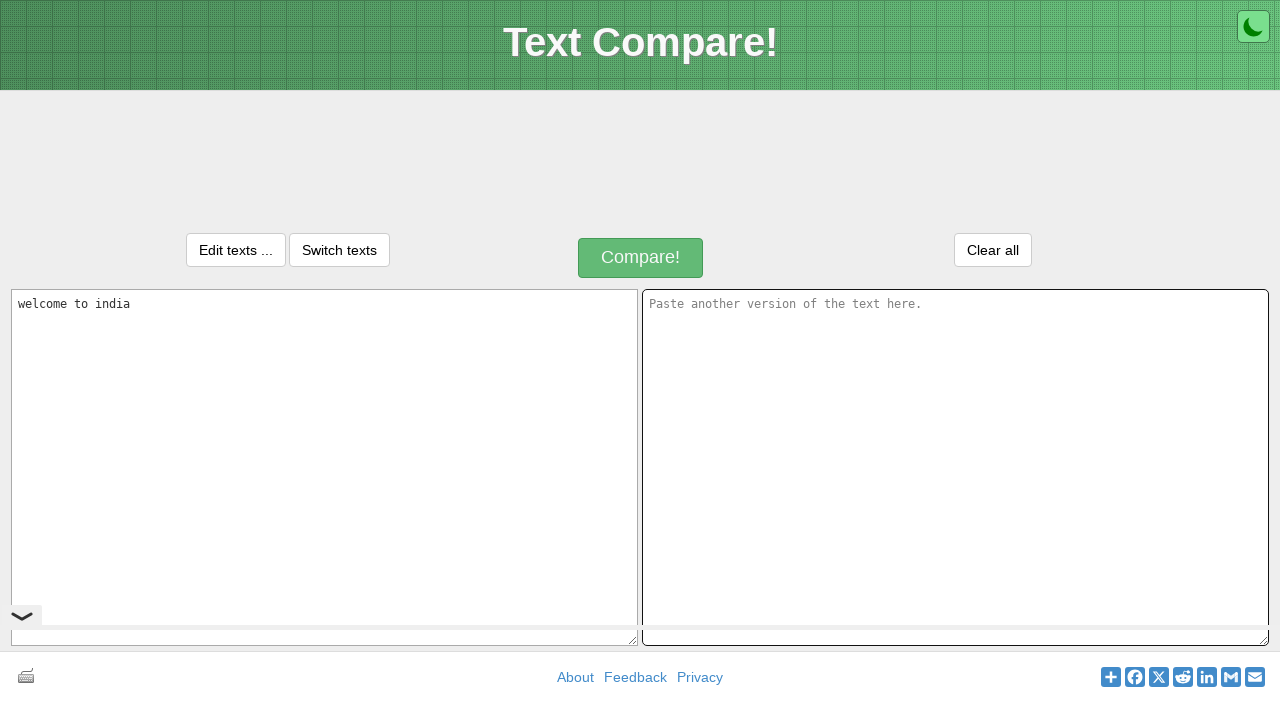

Pasted text into second textarea using Ctrl+V
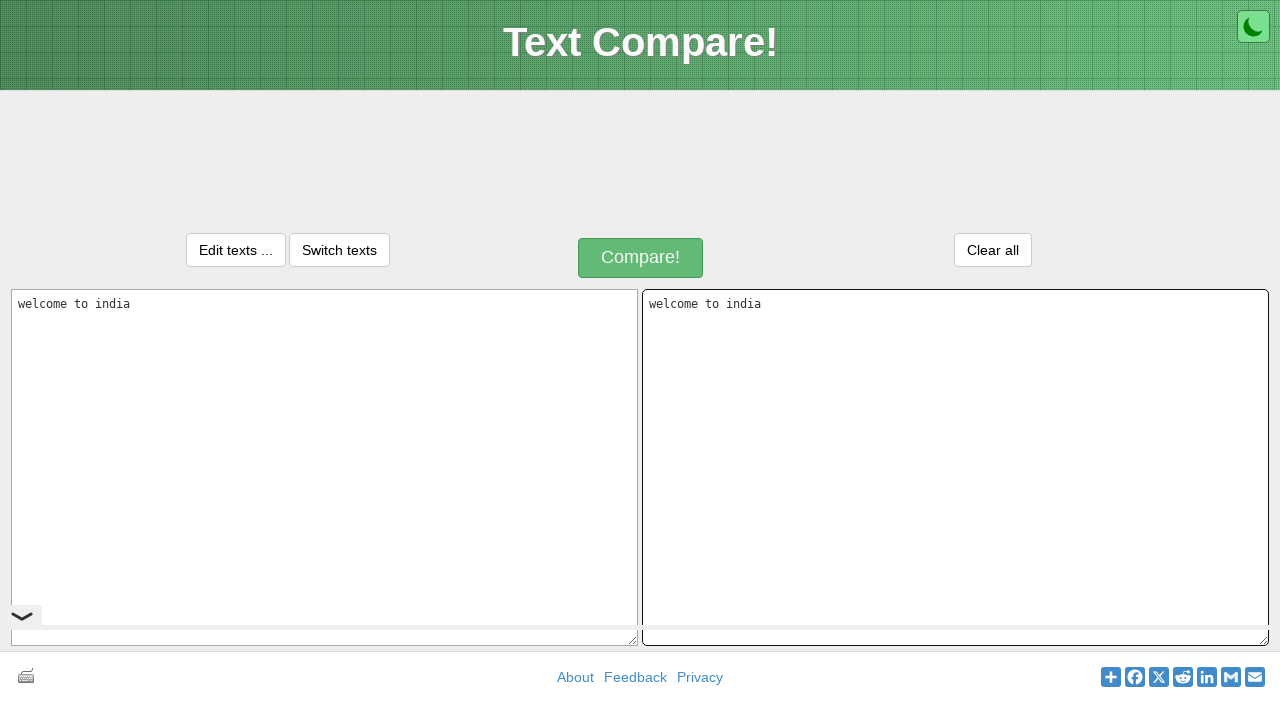

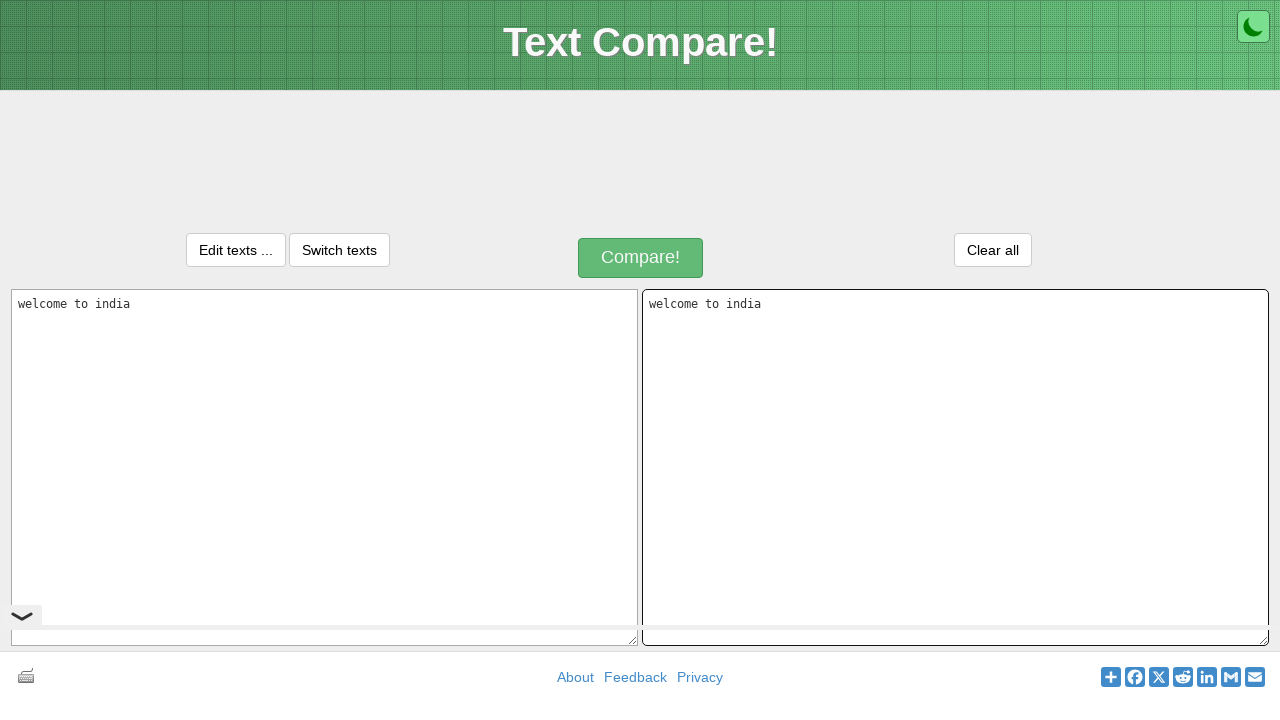